Tests static dropdown selection functionality by selecting currency options using different selection methods (by index, visible text, and value)

Starting URL: https://rahulshettyacademy.com/dropdownsPractise/

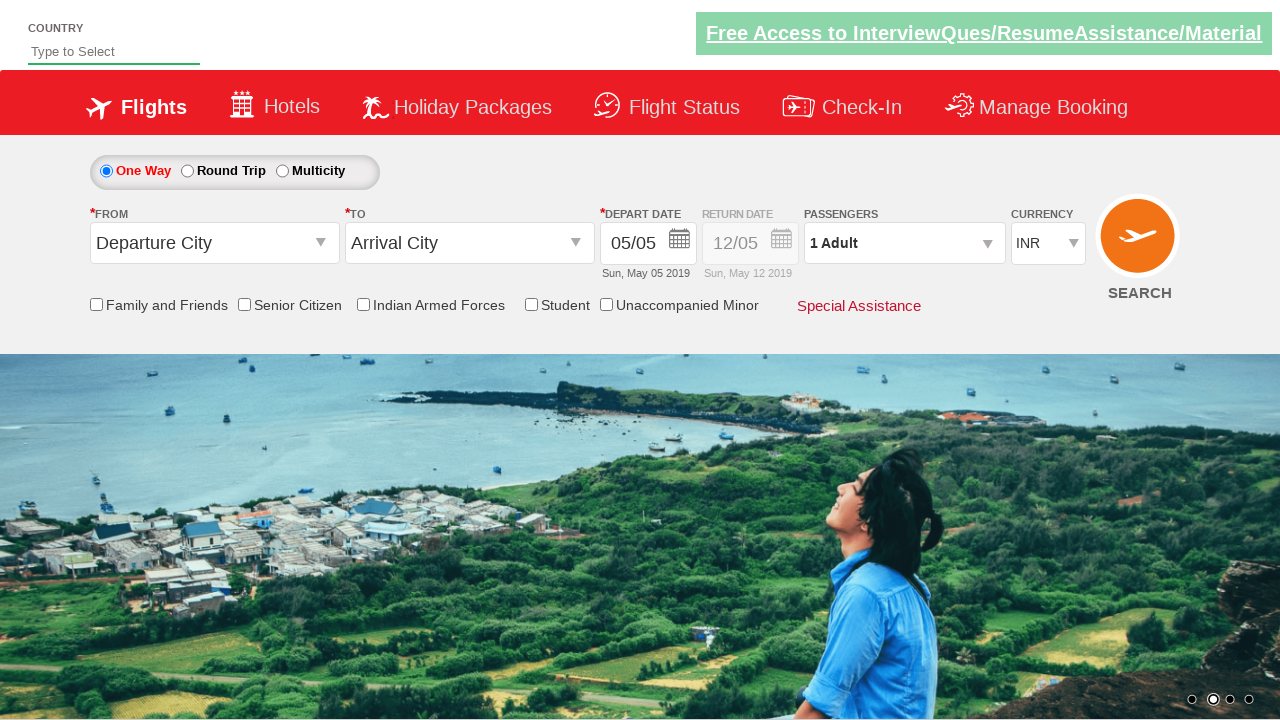

Navigated to dropdown practice page
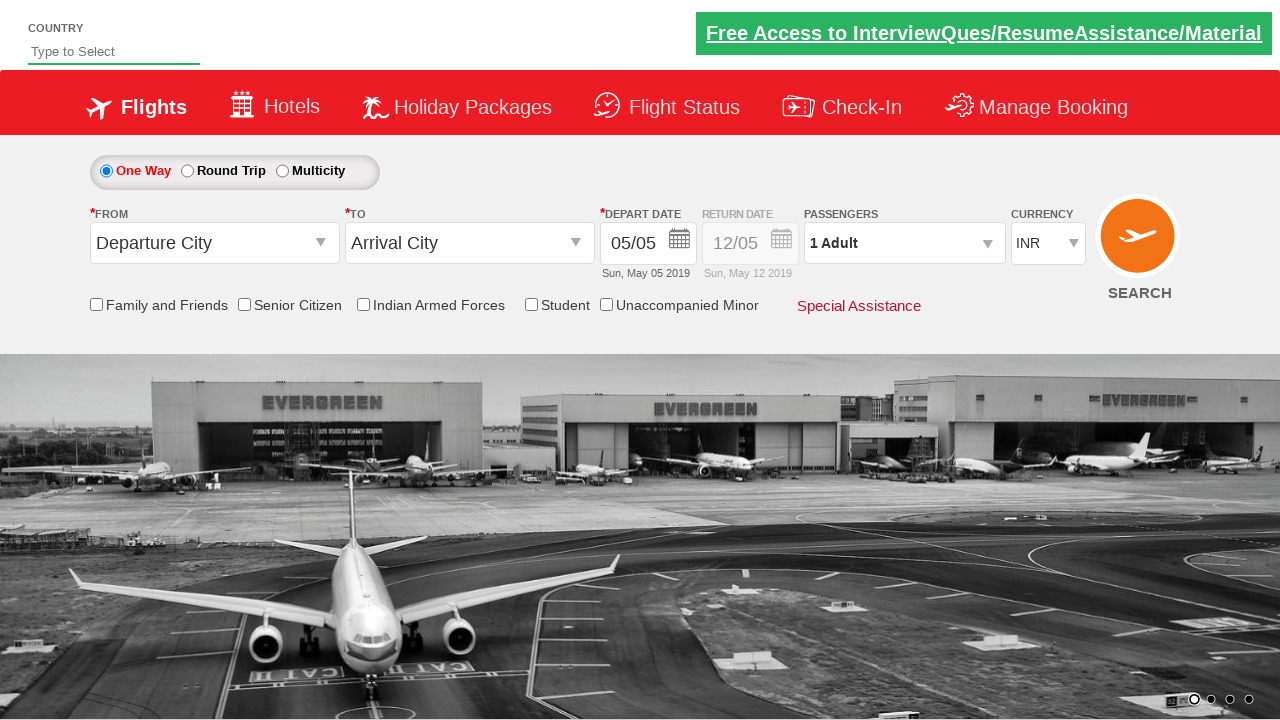

Located currency dropdown element
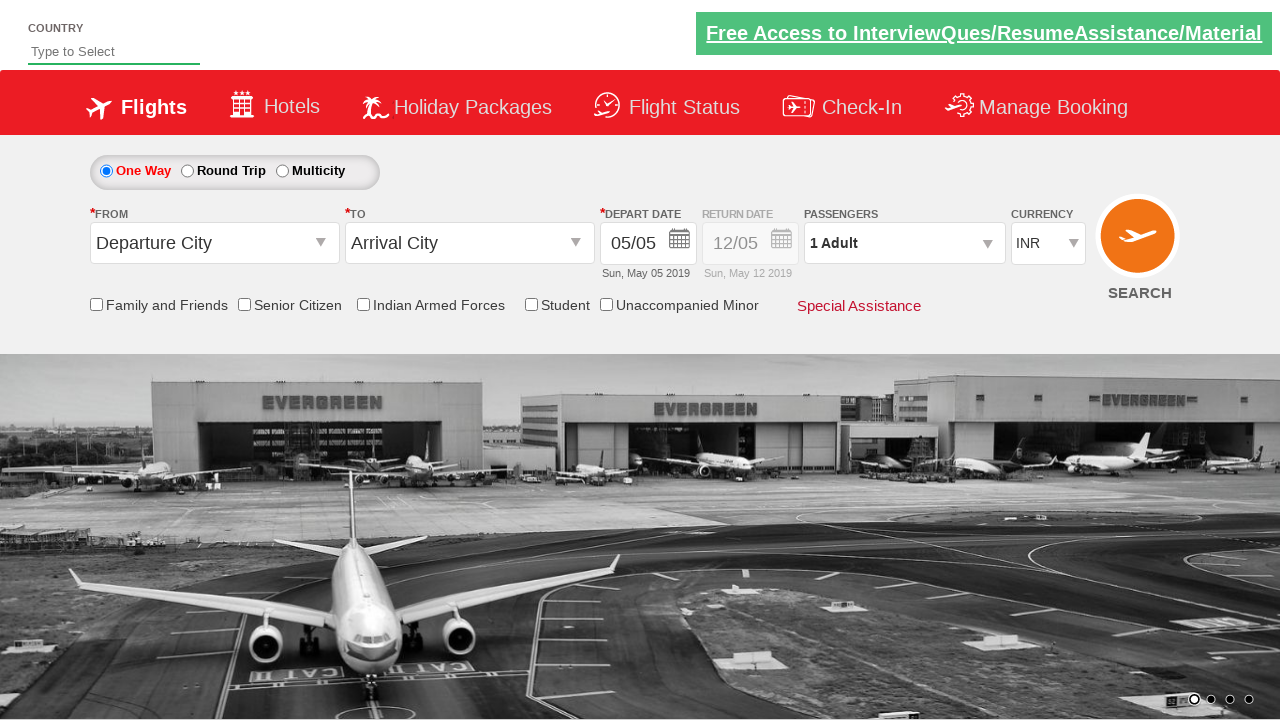

Selected currency dropdown option by index 3 (4th option) on #ctl00_mainContent_DropDownListCurrency
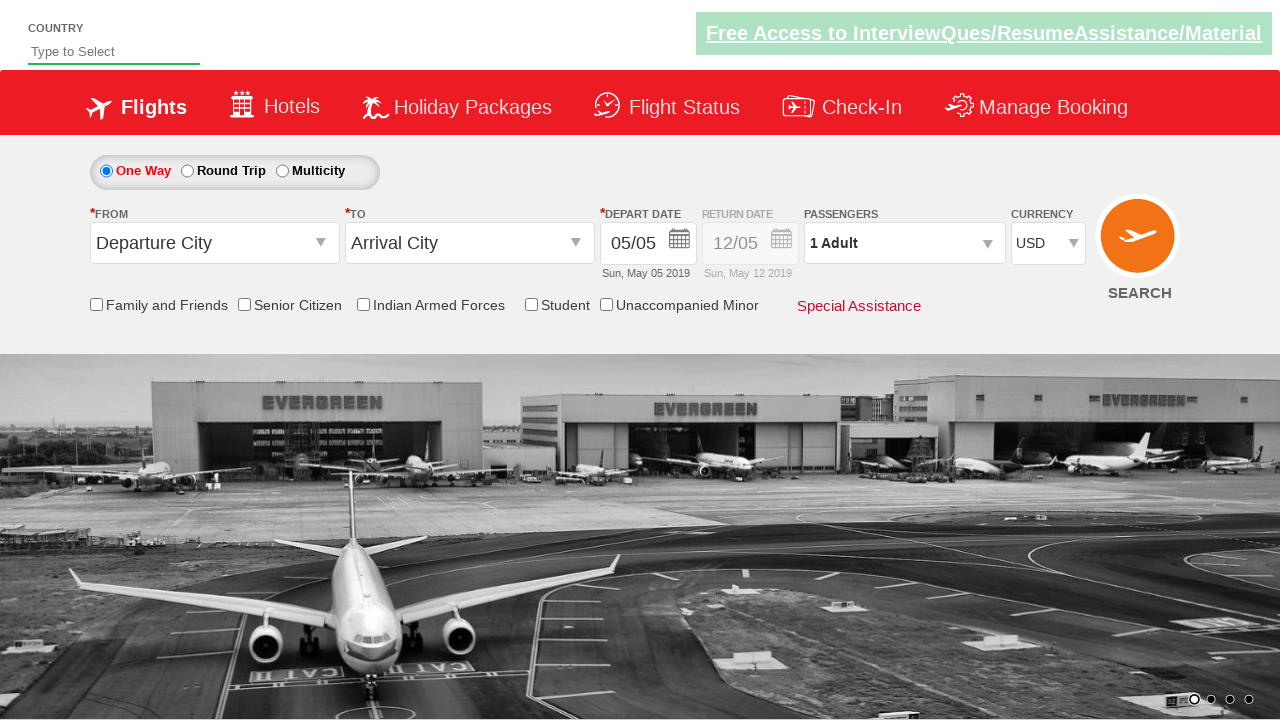

Selected currency dropdown option by visible text 'INR' on #ctl00_mainContent_DropDownListCurrency
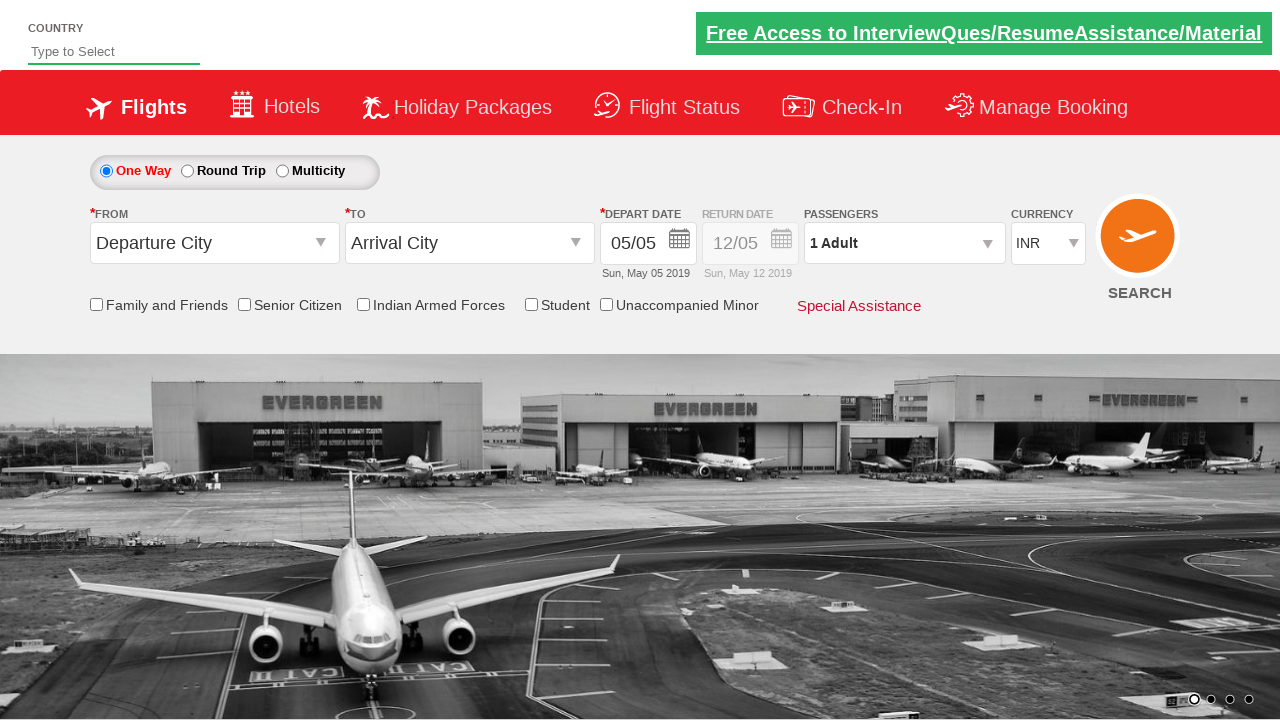

Selected currency dropdown option by value 'AED' on #ctl00_mainContent_DropDownListCurrency
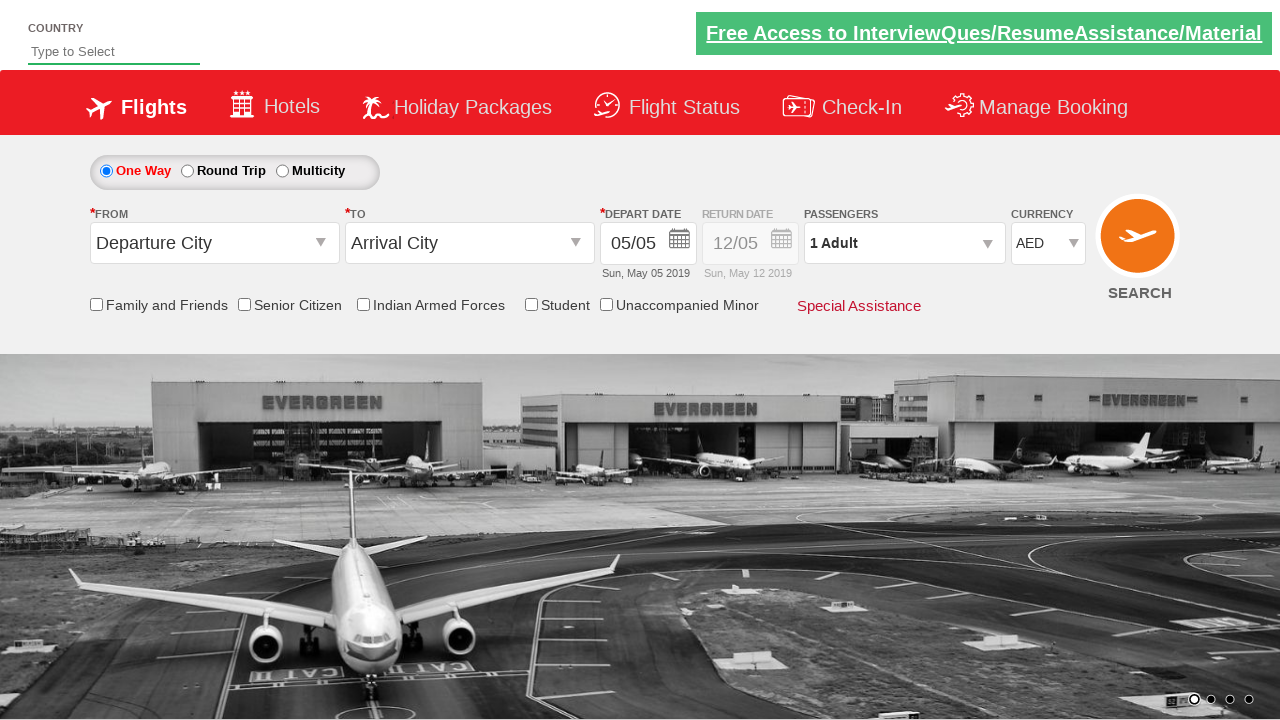

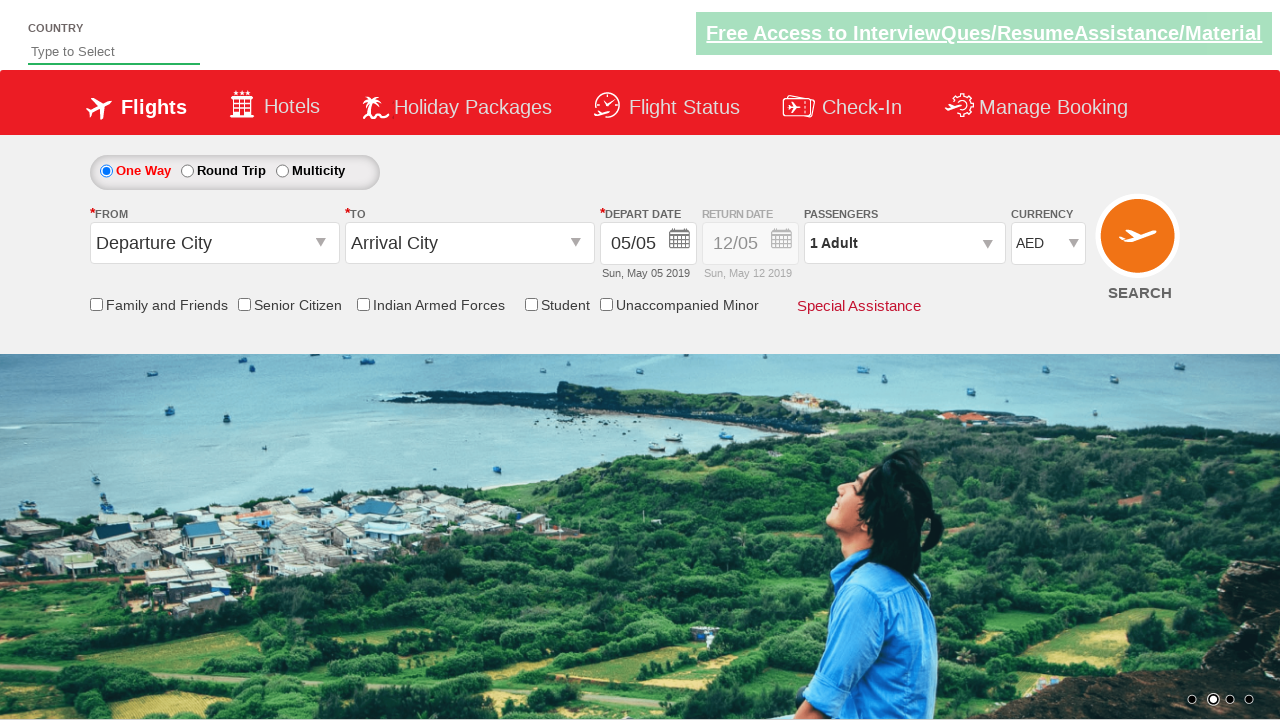